Tests handling of an entry ad modal window by waiting for it to appear and then closing it

Starting URL: https://the-internet.herokuapp.com/entry_ad

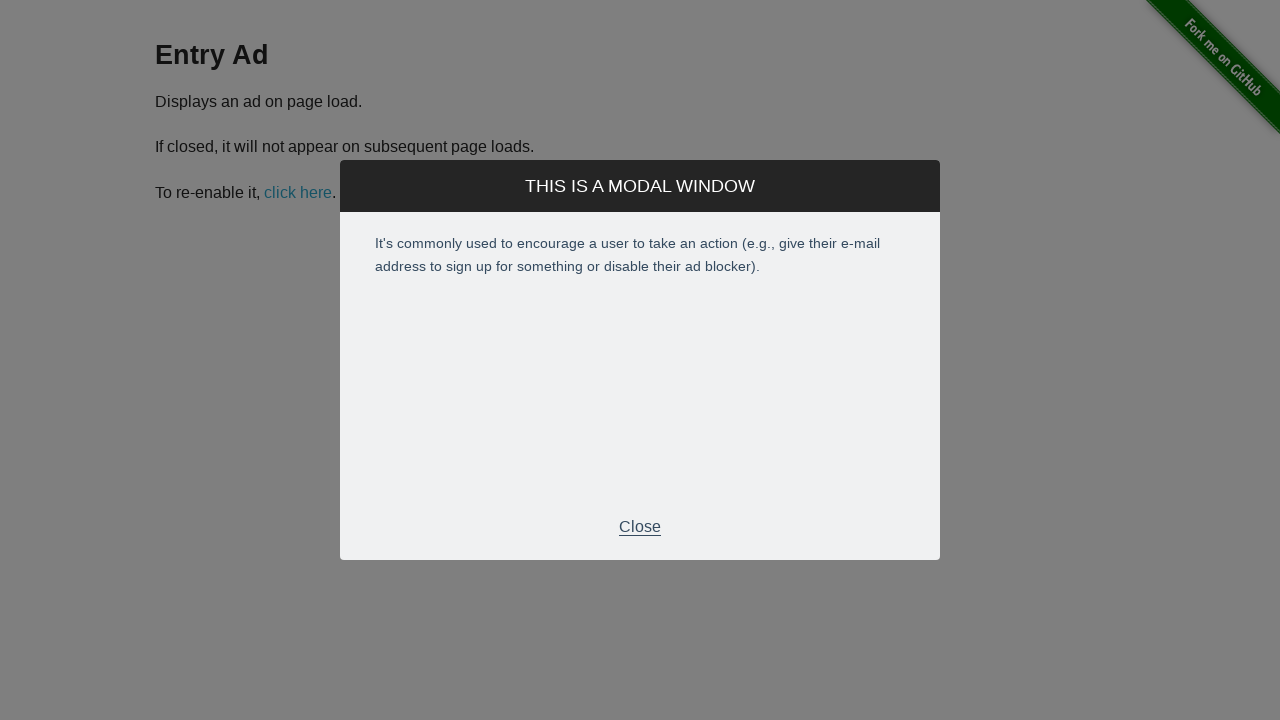

Entry ad modal window appeared and became visible
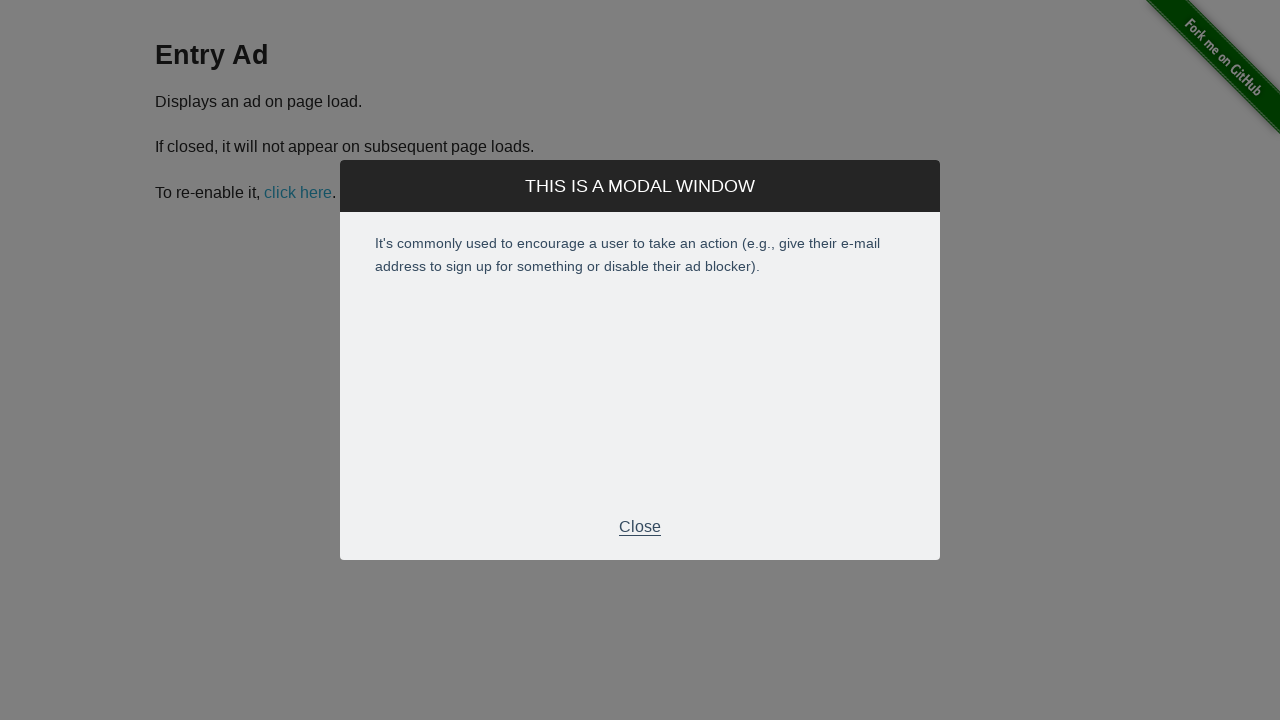

Modal footer with close button became visible
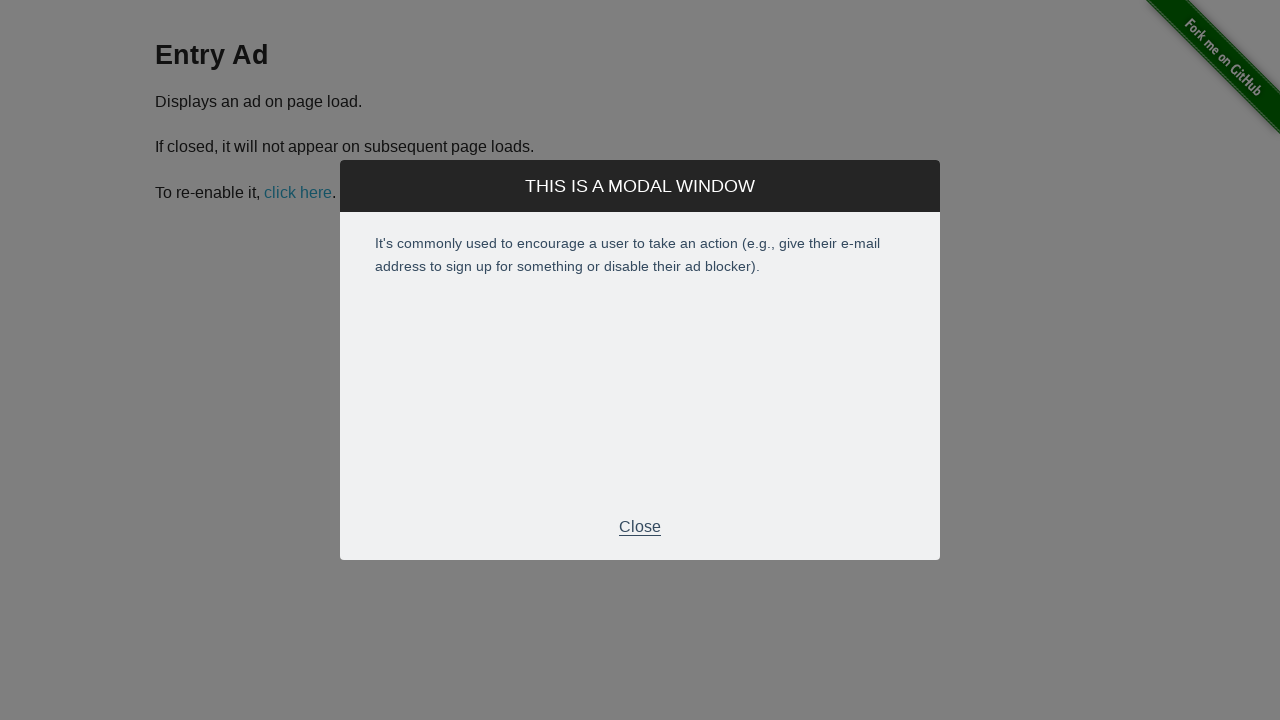

Clicked close button to dismiss the entry ad modal at (640, 527) on .modal-footer
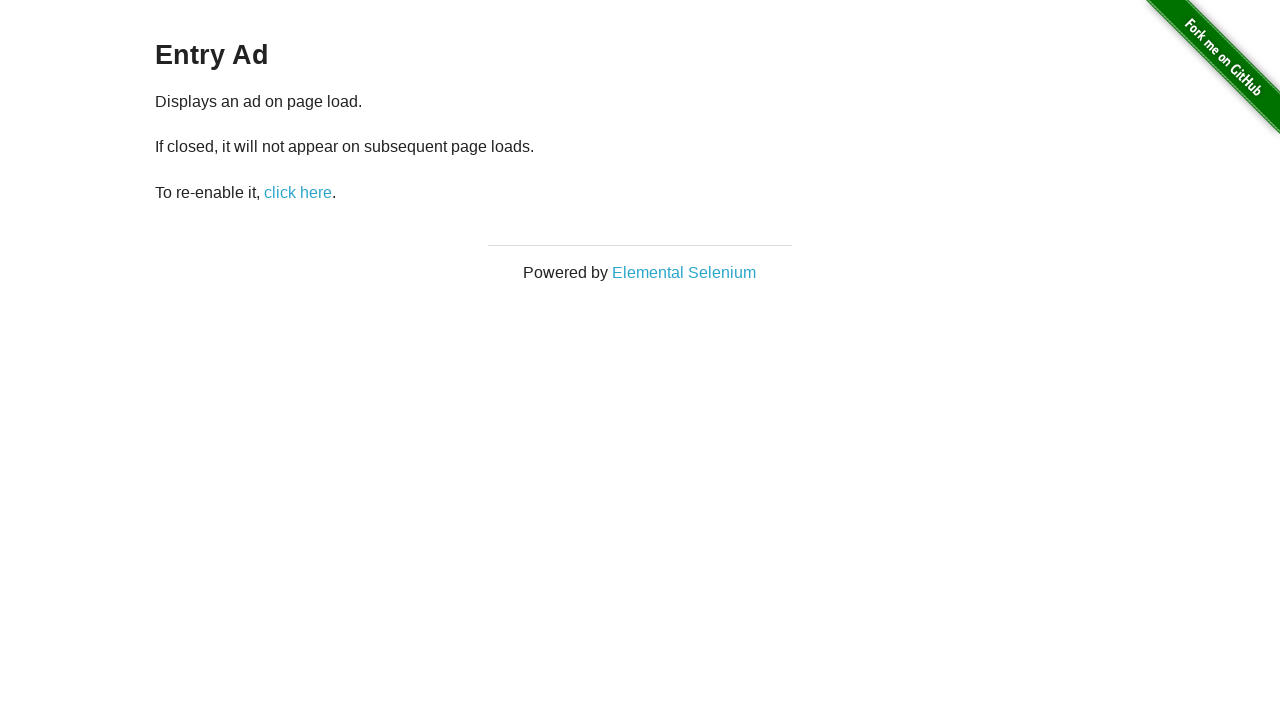

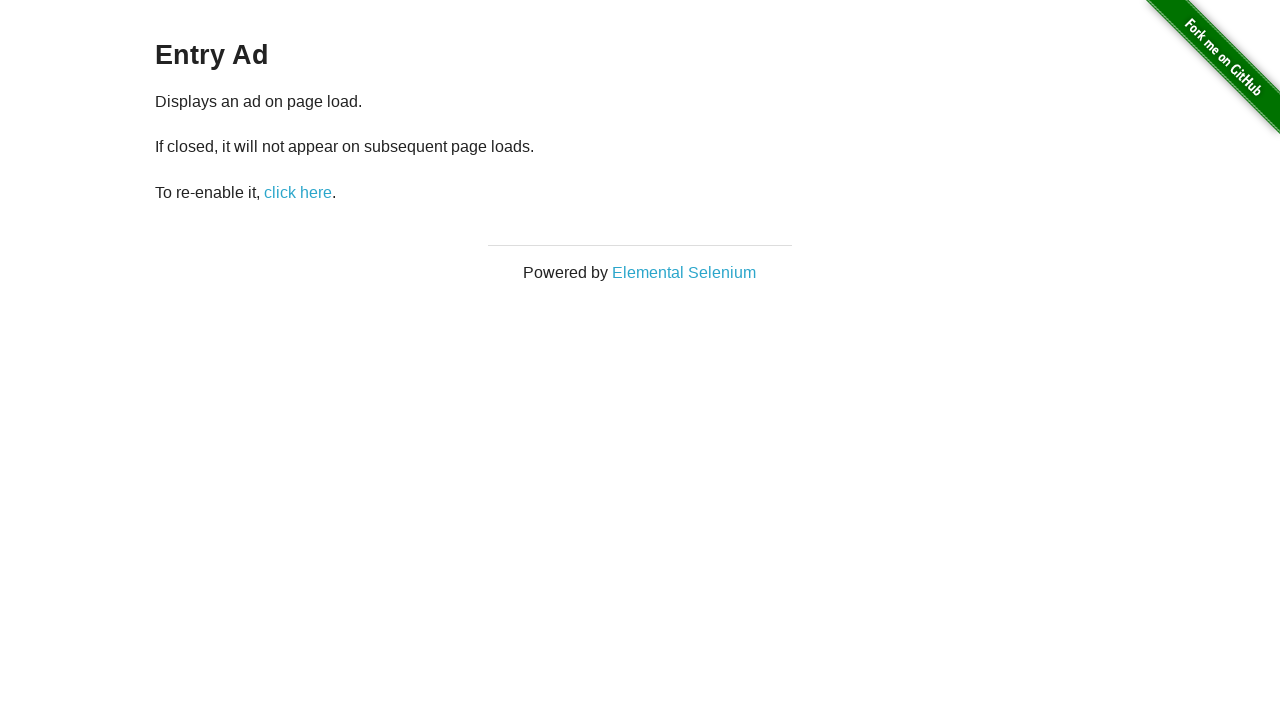